Tests adding todo items by filling the input field and pressing Enter, then verifying the items appear in the list

Starting URL: https://demo.playwright.dev/todomvc

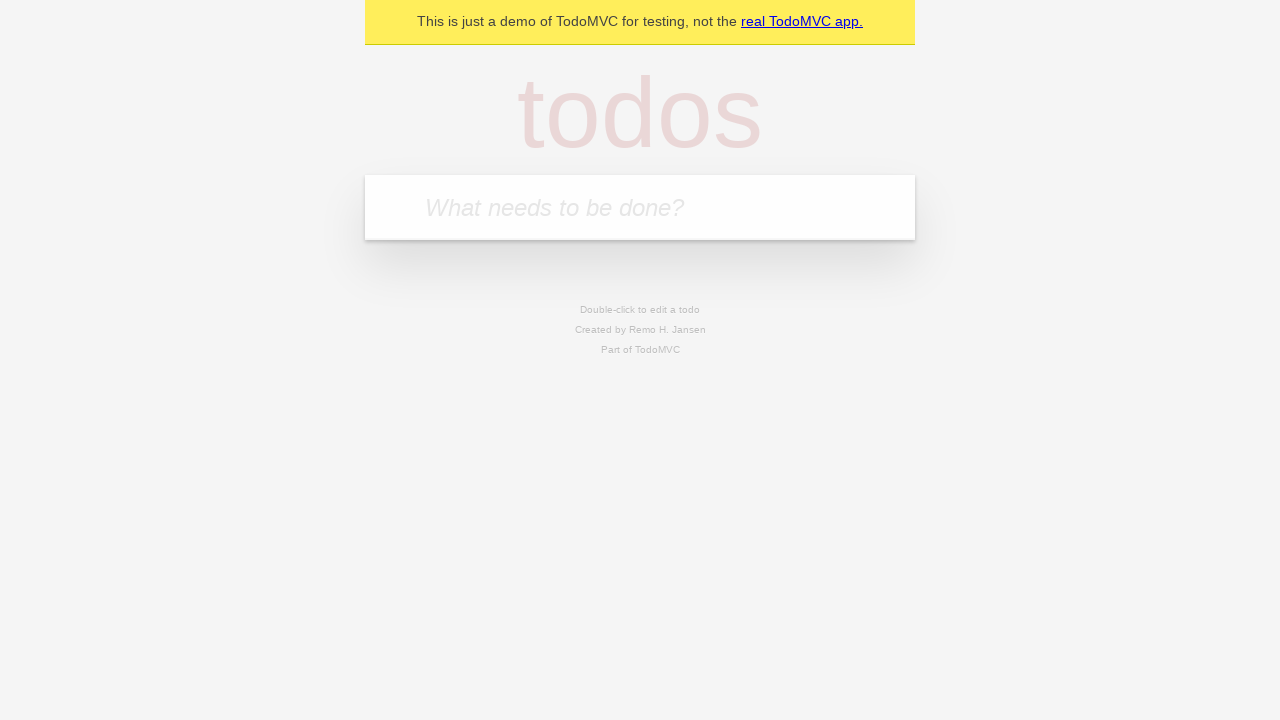

Located the todo input field with placeholder 'What needs to be done?'
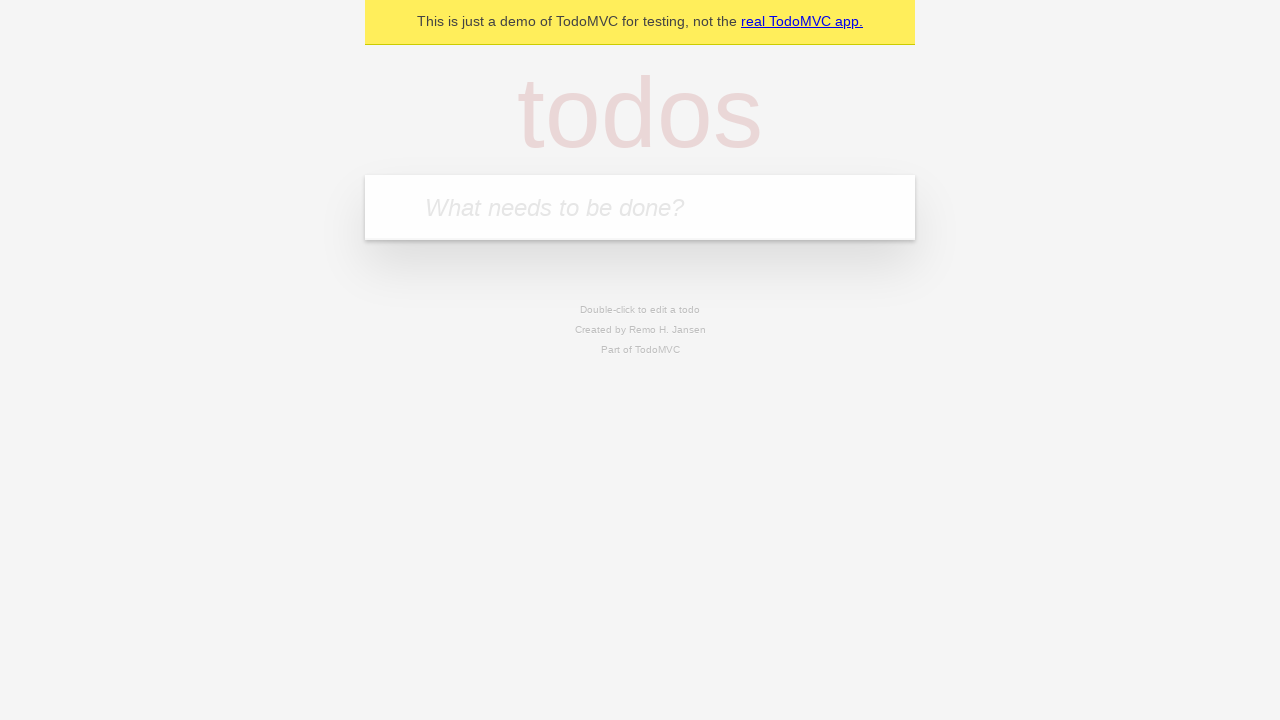

Filled todo input with 'buy some cheese' on internal:attr=[placeholder="What needs to be done?"i]
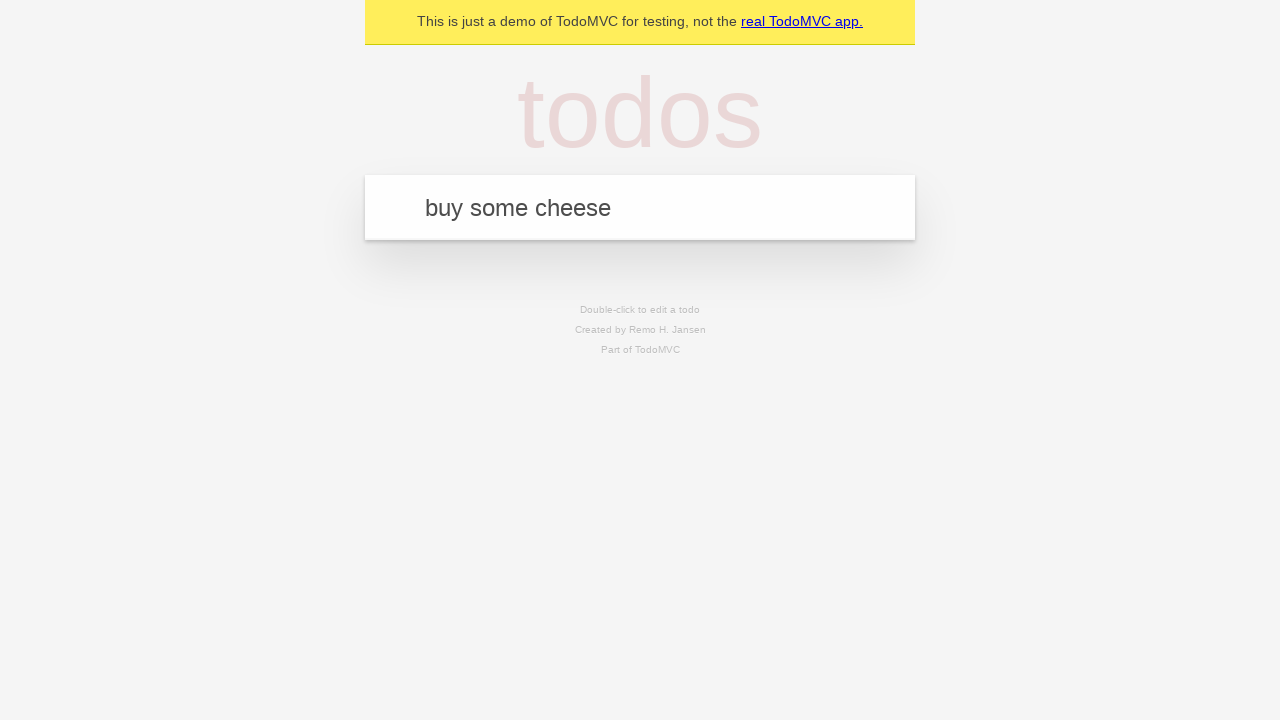

Pressed Enter to add the first todo item on internal:attr=[placeholder="What needs to be done?"i]
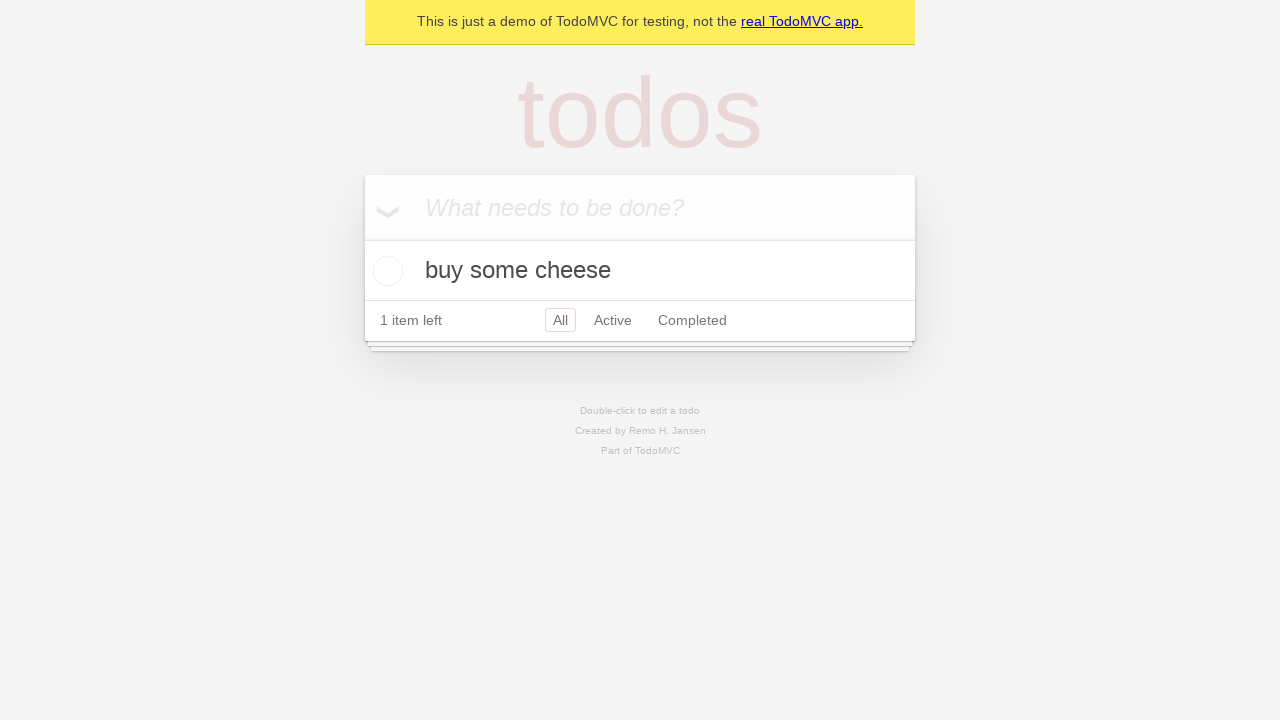

First todo item appeared in the list
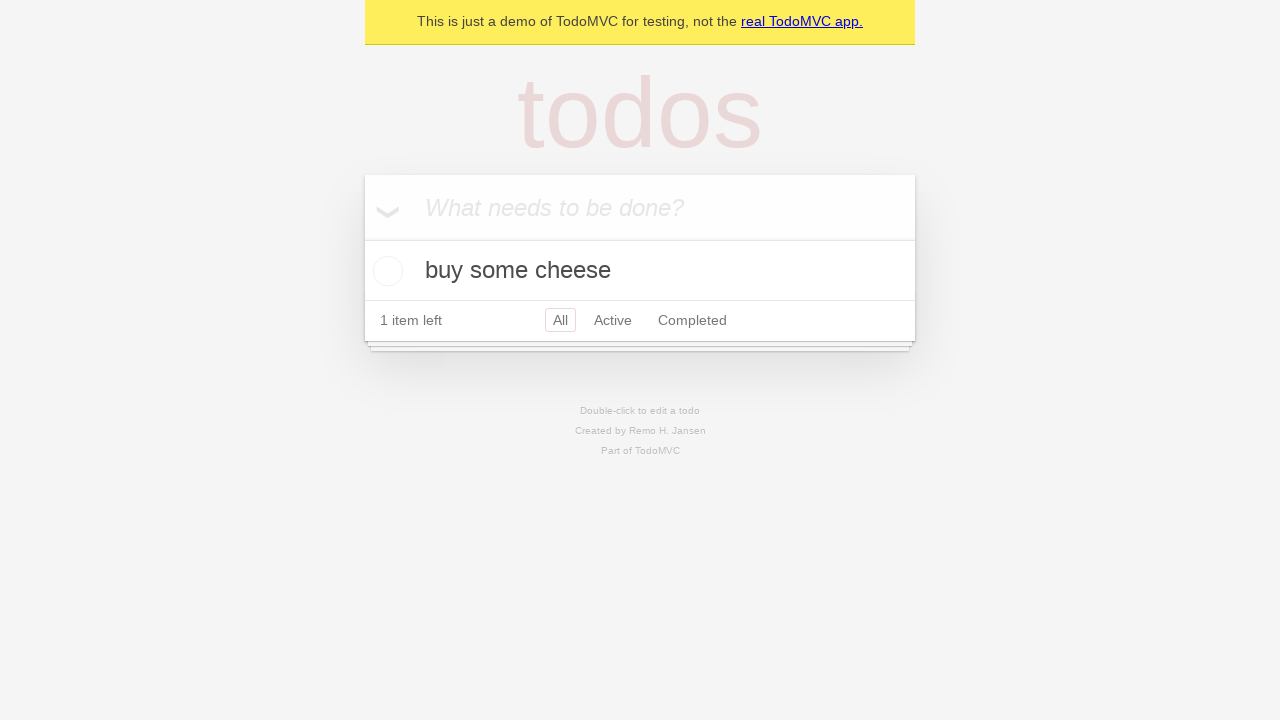

Filled todo input with 'feed the cat' on internal:attr=[placeholder="What needs to be done?"i]
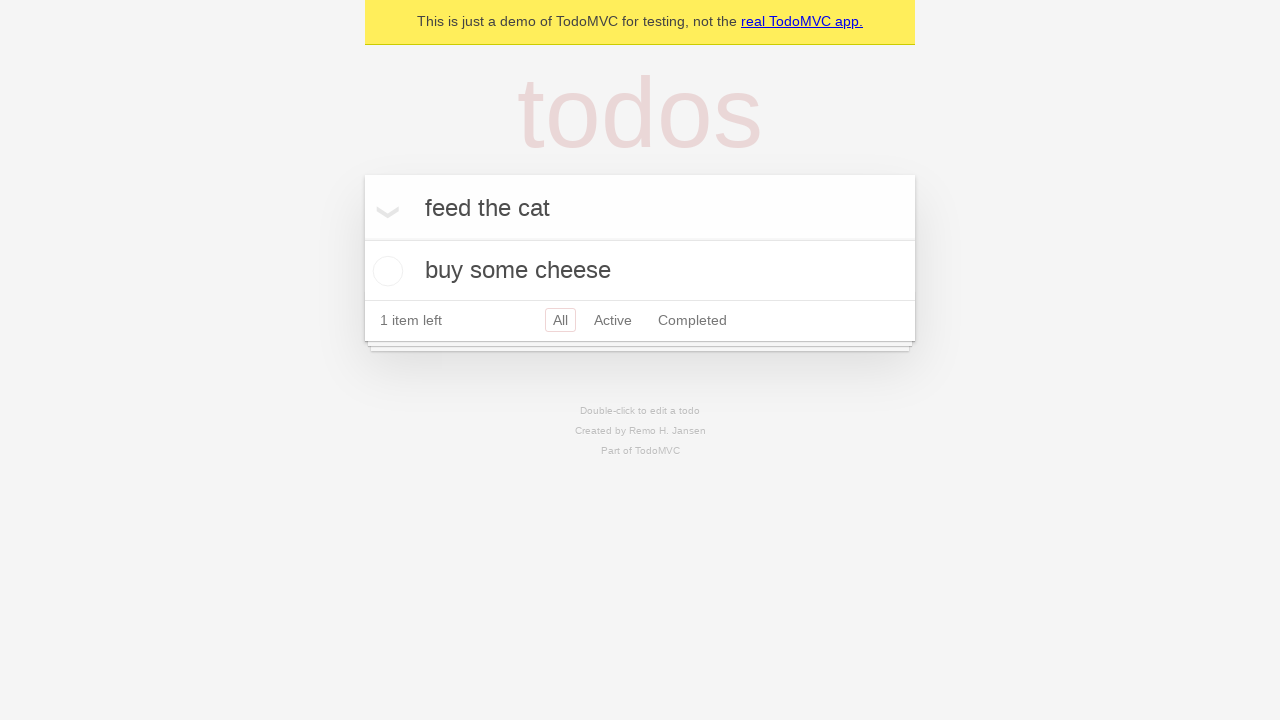

Pressed Enter to add the second todo item on internal:attr=[placeholder="What needs to be done?"i]
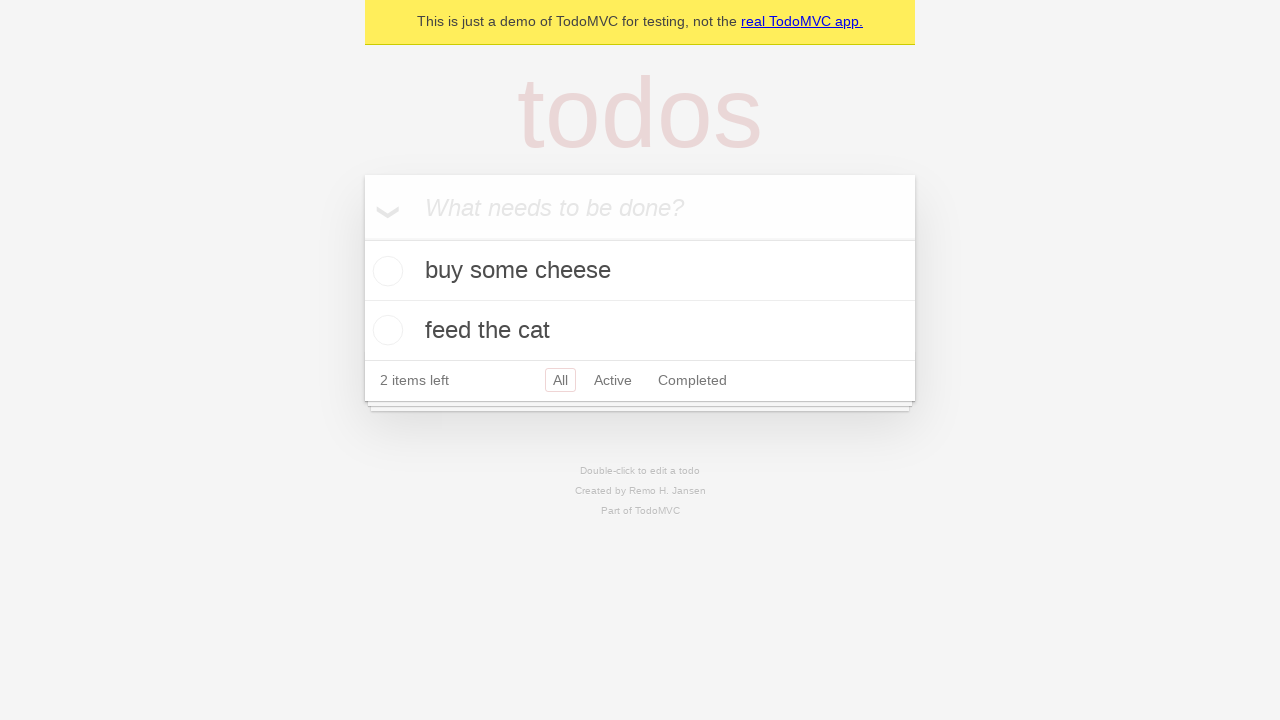

Confirmed that two todo items are now displayed in the list
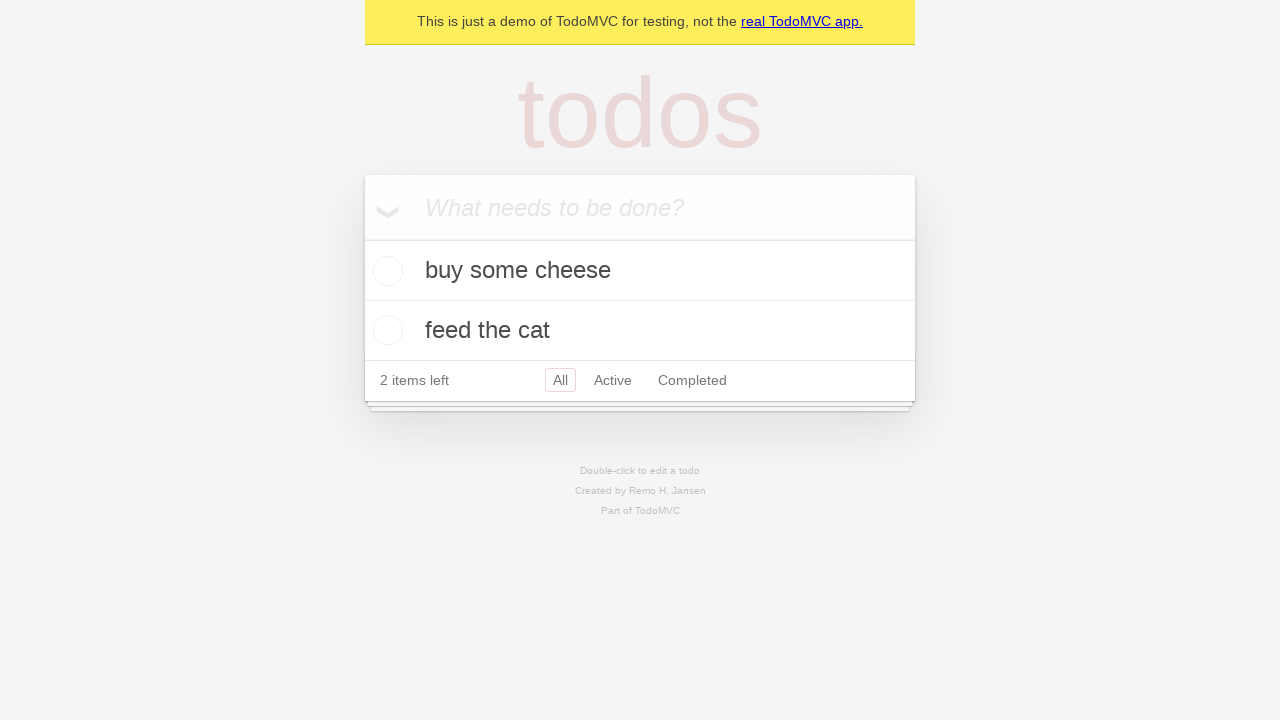

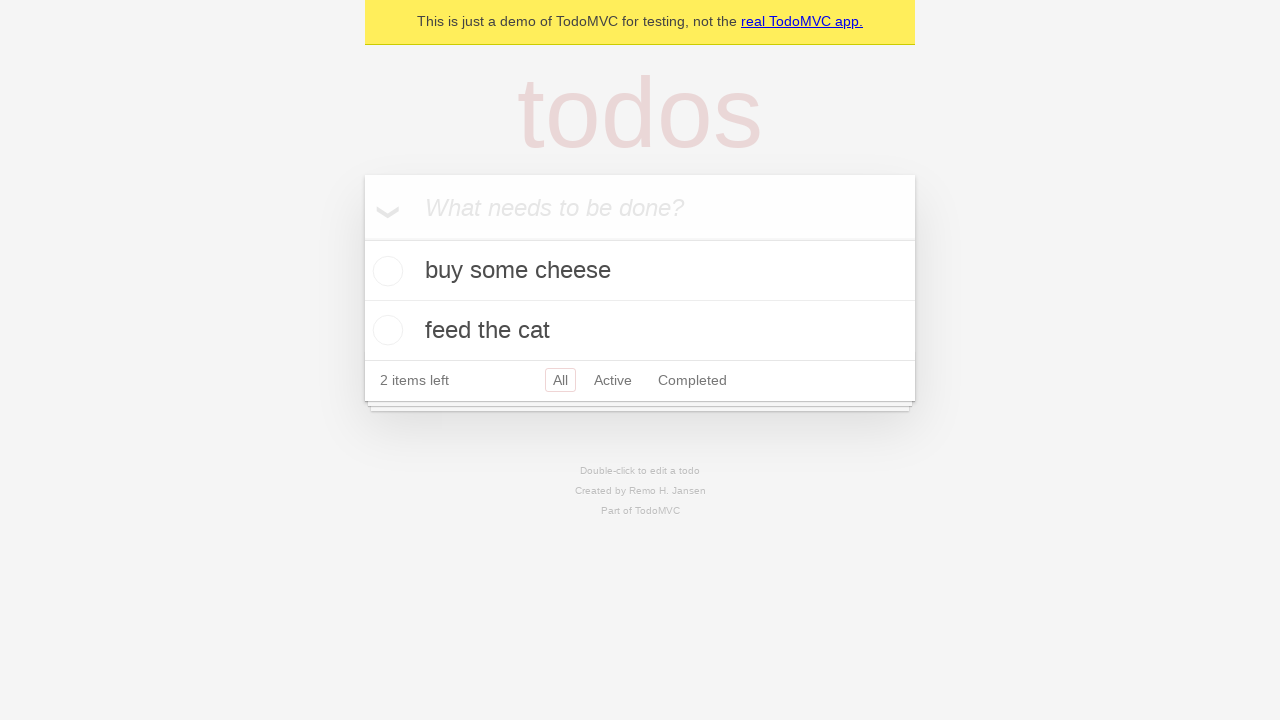